Fills out a NoobHunter clip submission form by entering a Twitch clip URL and streamer name, then submits the form

Starting URL: http://bit.ly/NHClips

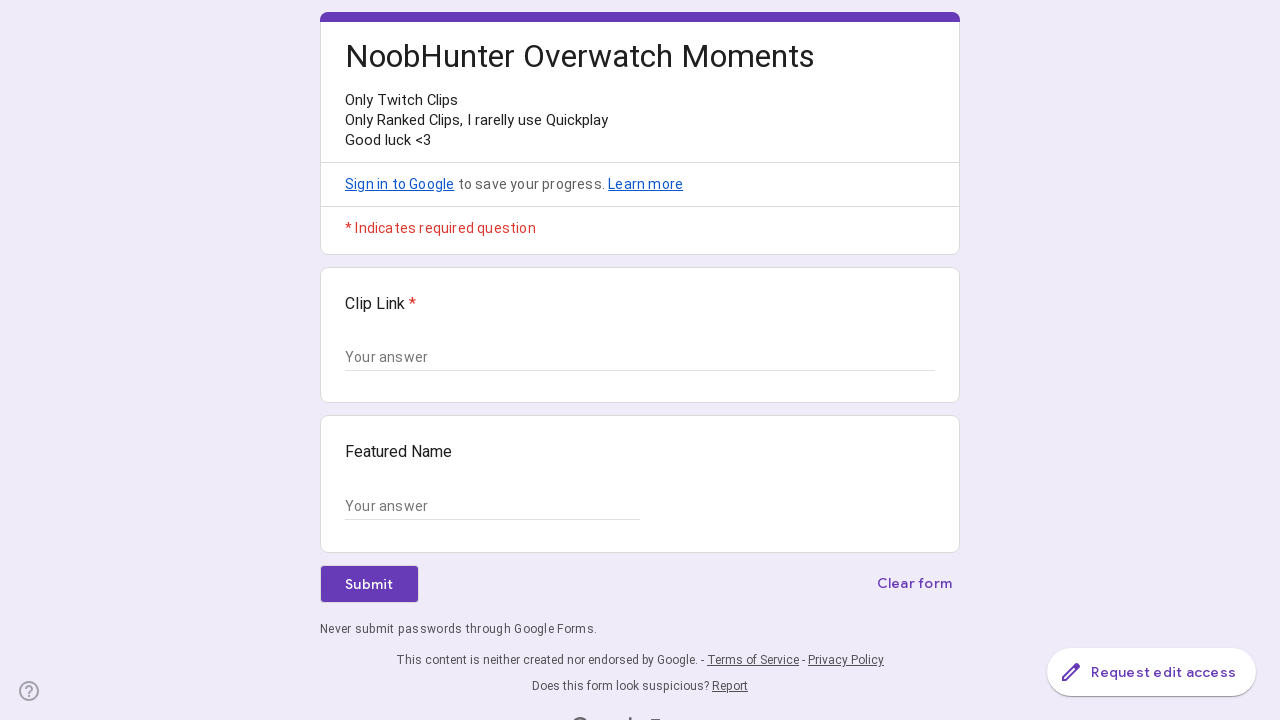

Waited for Clip Link form section to load
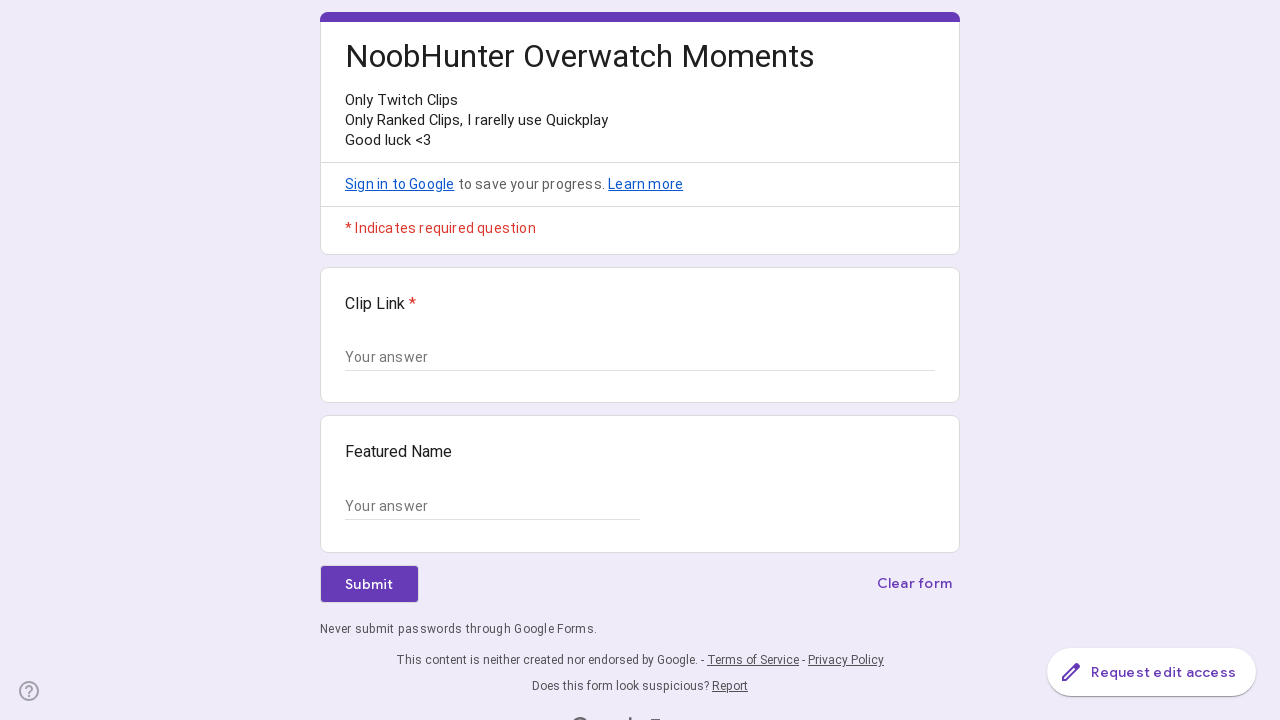

Filled Clip Link field with Twitch clip URL on //div[contains(@data-params, 'Clip Link')]//textarea
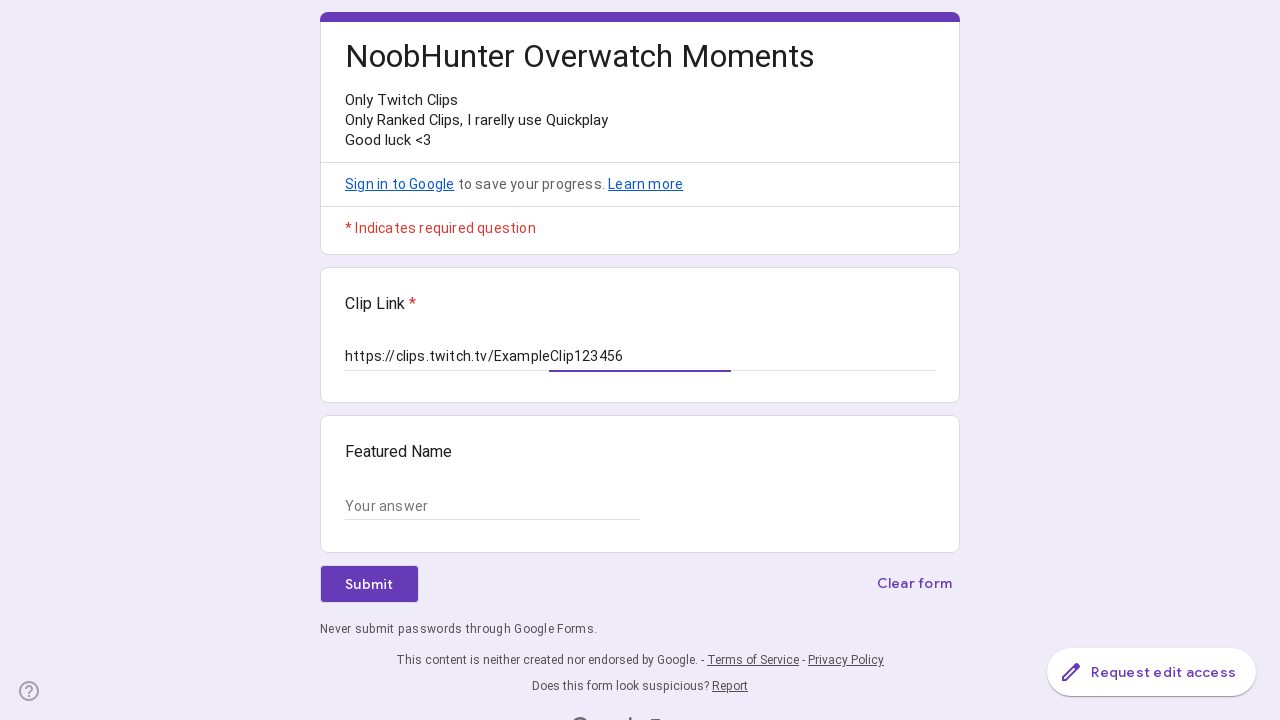

Filled Featured Name field with streamer name 'StreamerJohnDoe' on //div[contains(@data-params, 'Featured Name')]//input
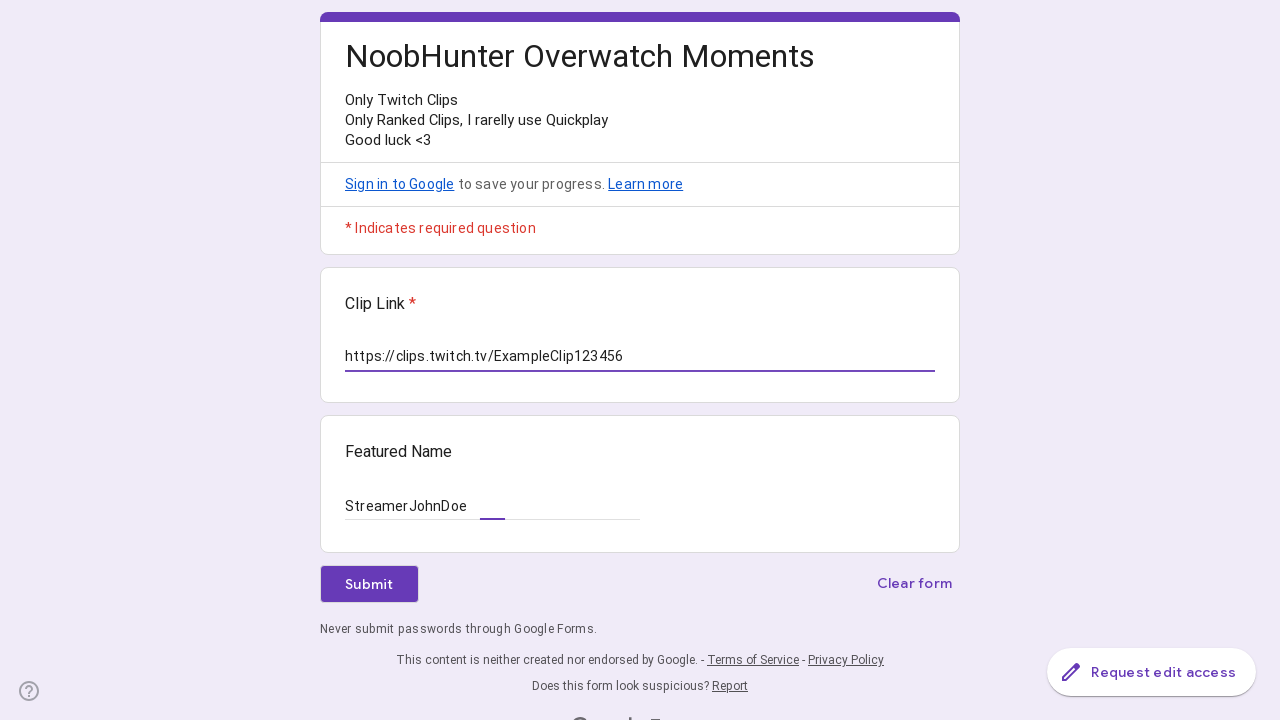

Clicked Submit button to submit NoobHunter form at (369, 584) on xpath=//span[text()='Submit']
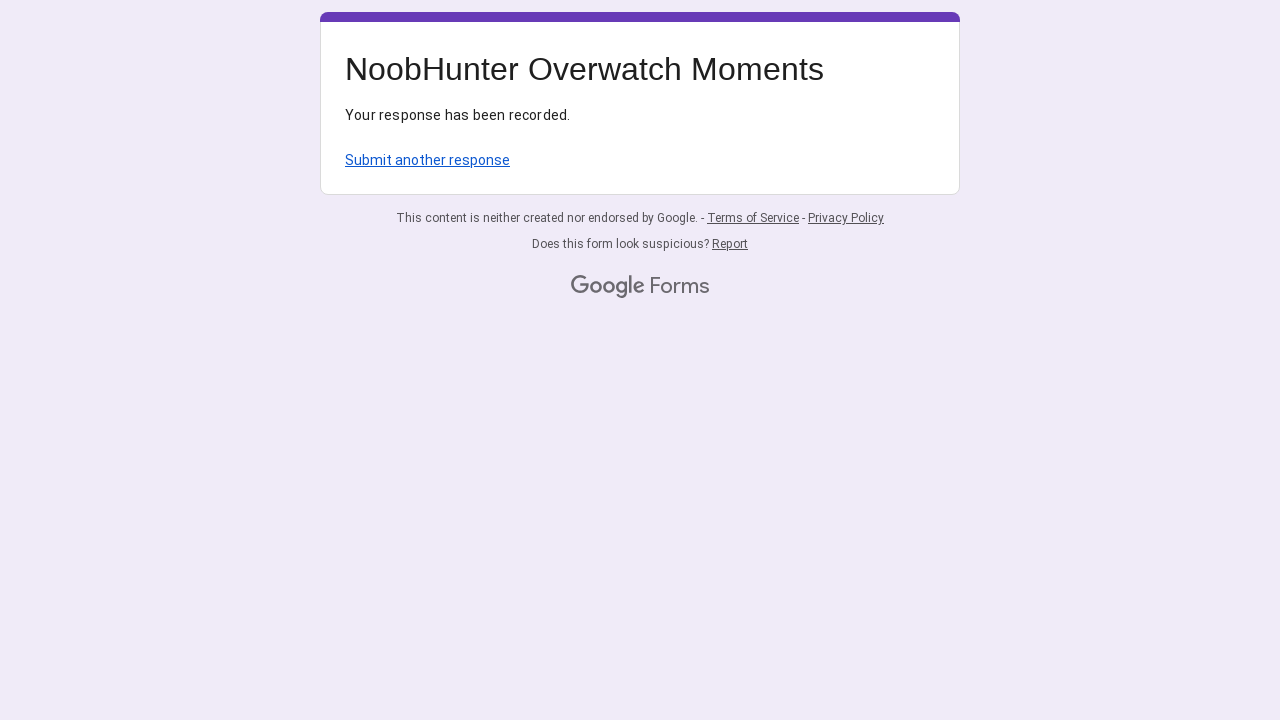

Form submission confirmed - submission success page displayed
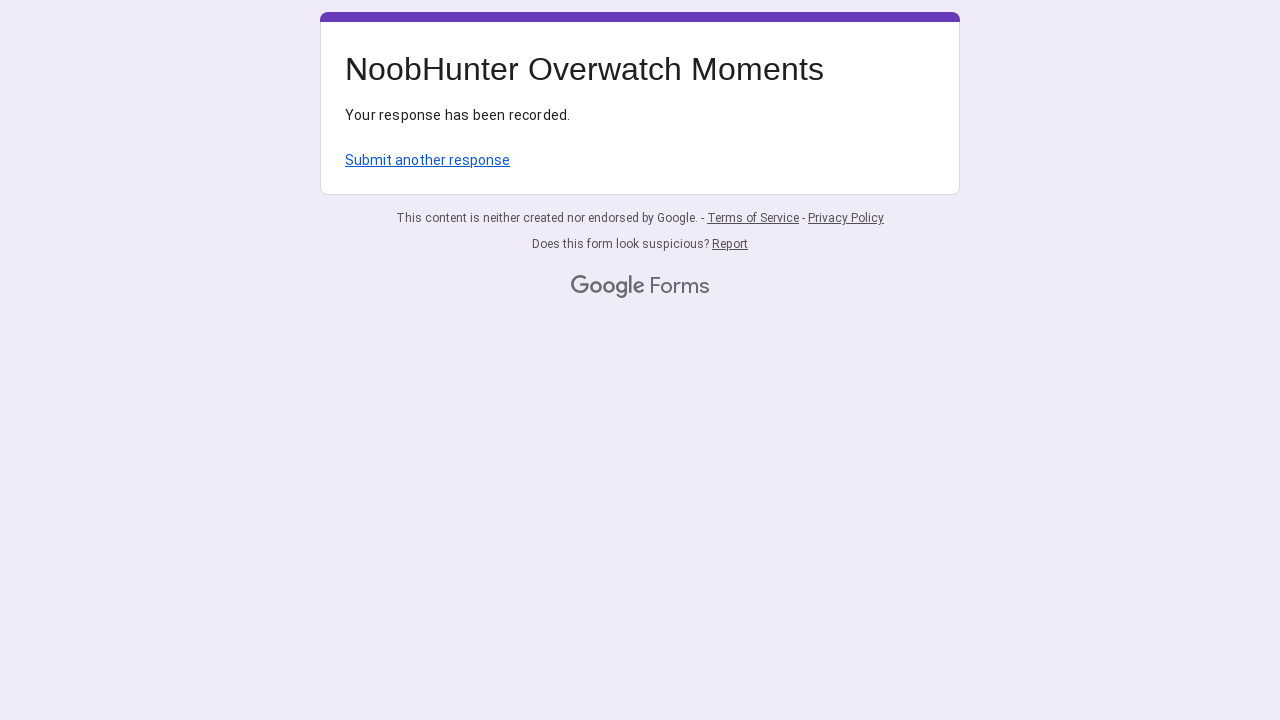

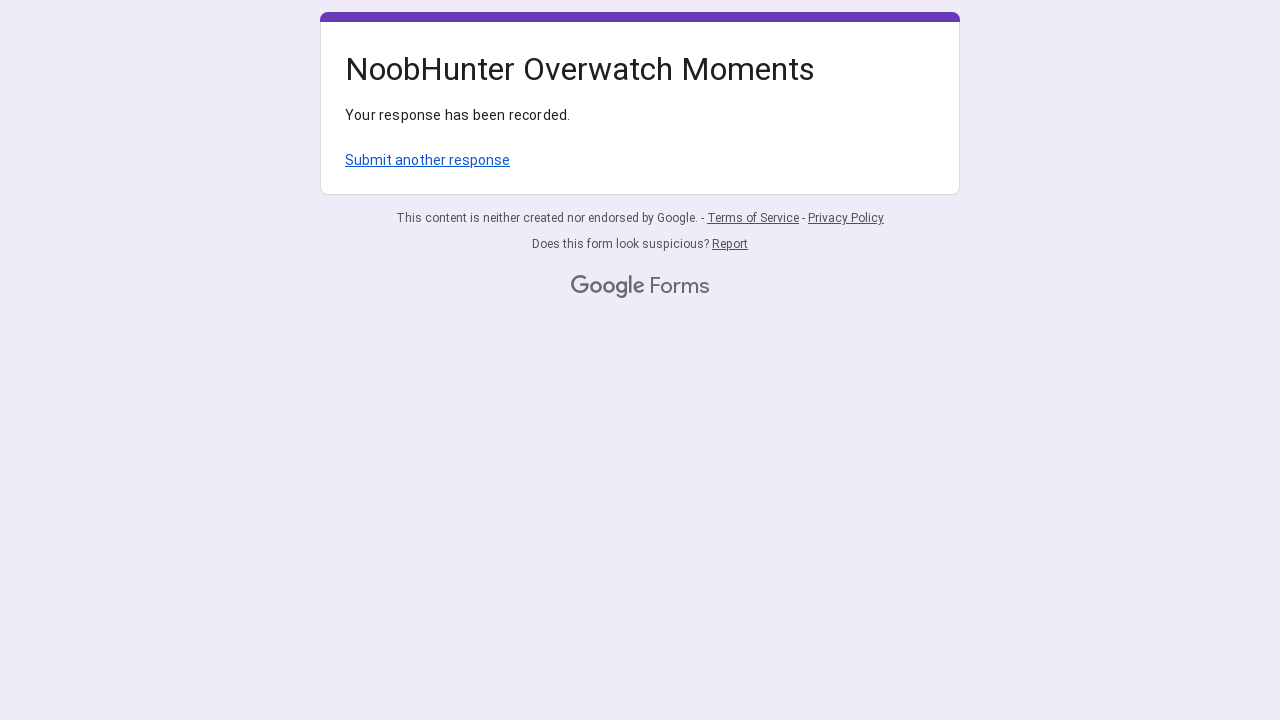